Tests browser window handling functionality by opening multiple new tabs and windows, then switching between them

Starting URL: https://demoqa.com/alertsWindows

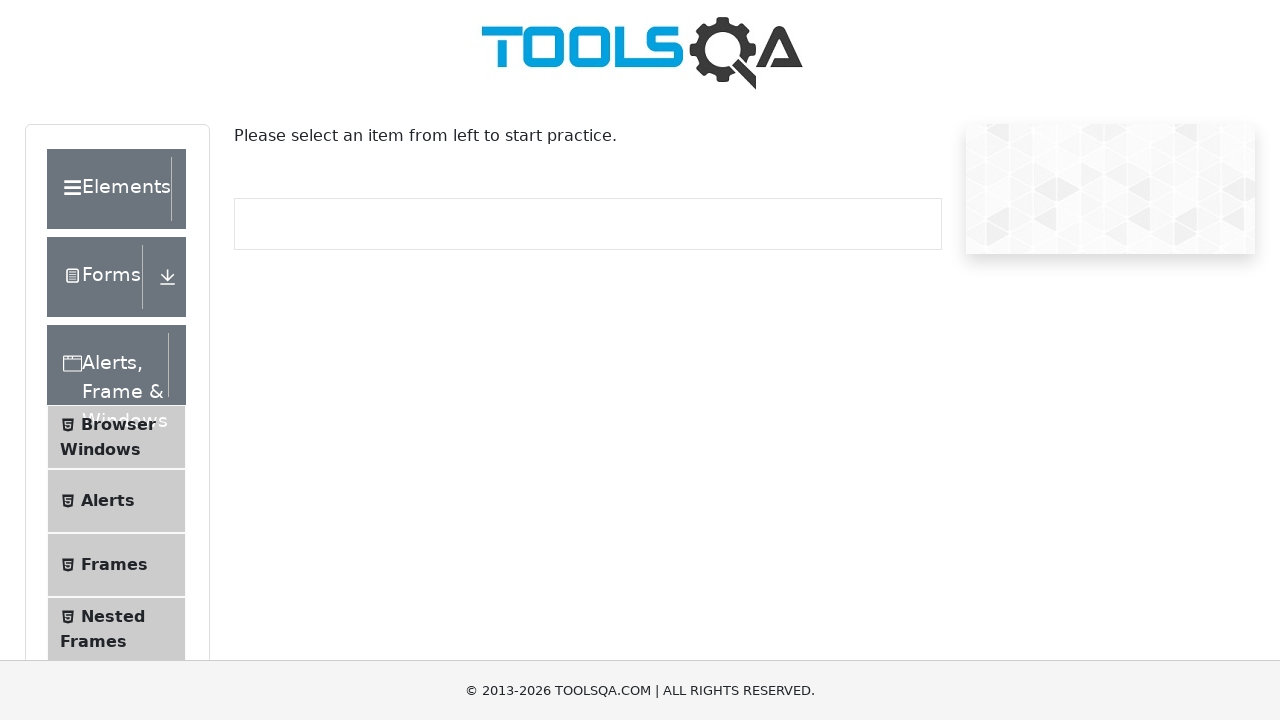

Clicked on Browser Windows menu item at (118, 424) on xpath=//span[text()='Browser Windows']
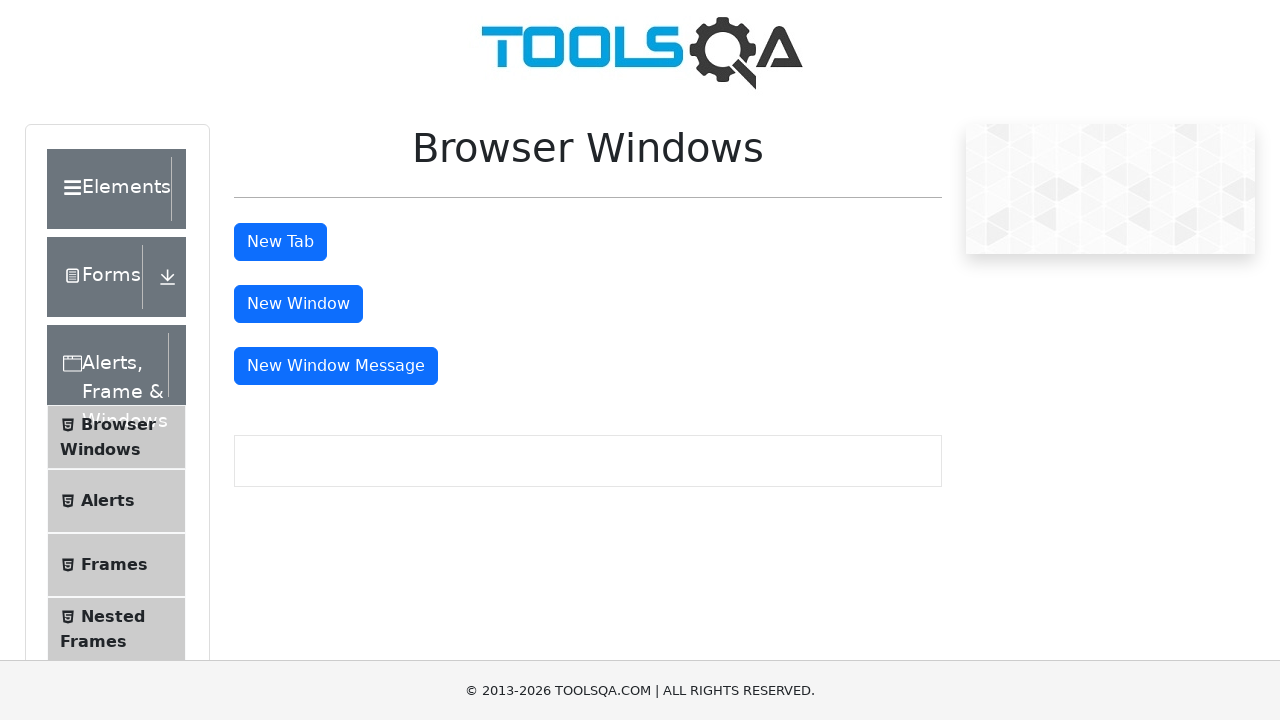

Opened new tab at (280, 242) on xpath=//button[text()='New Tab']
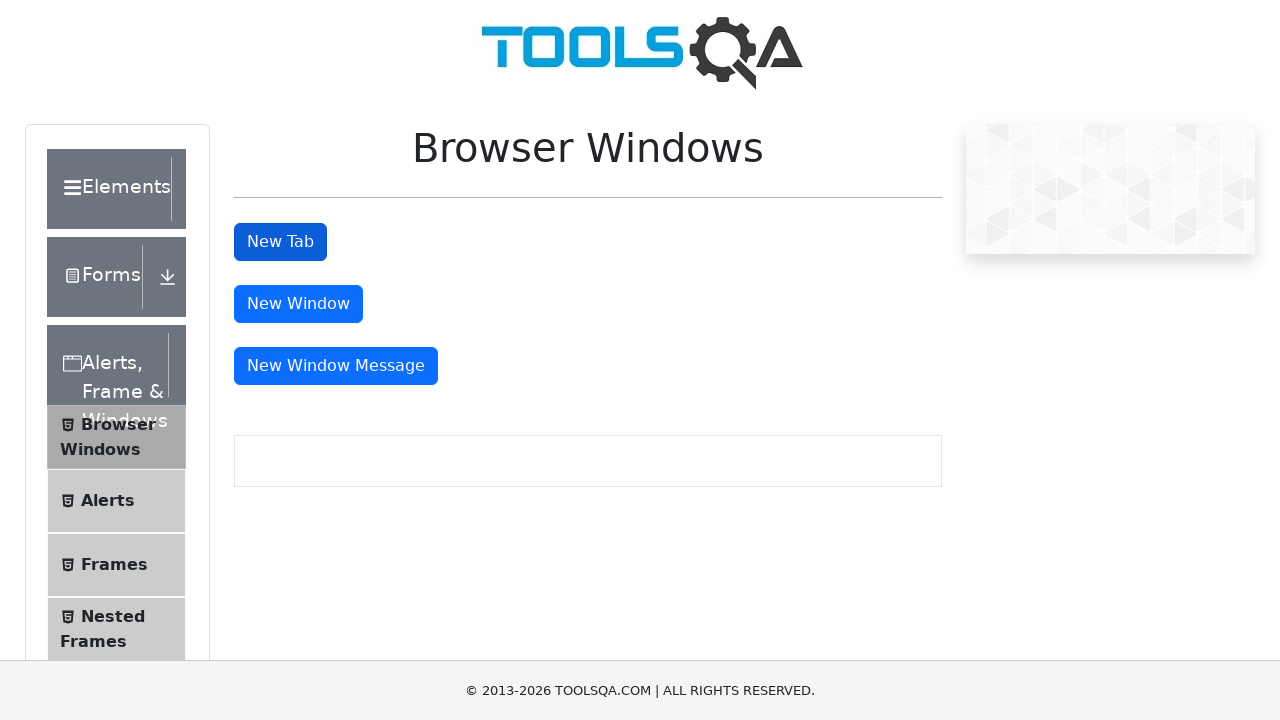

Opened new window at (298, 304) on xpath=//button[text()='New Window']
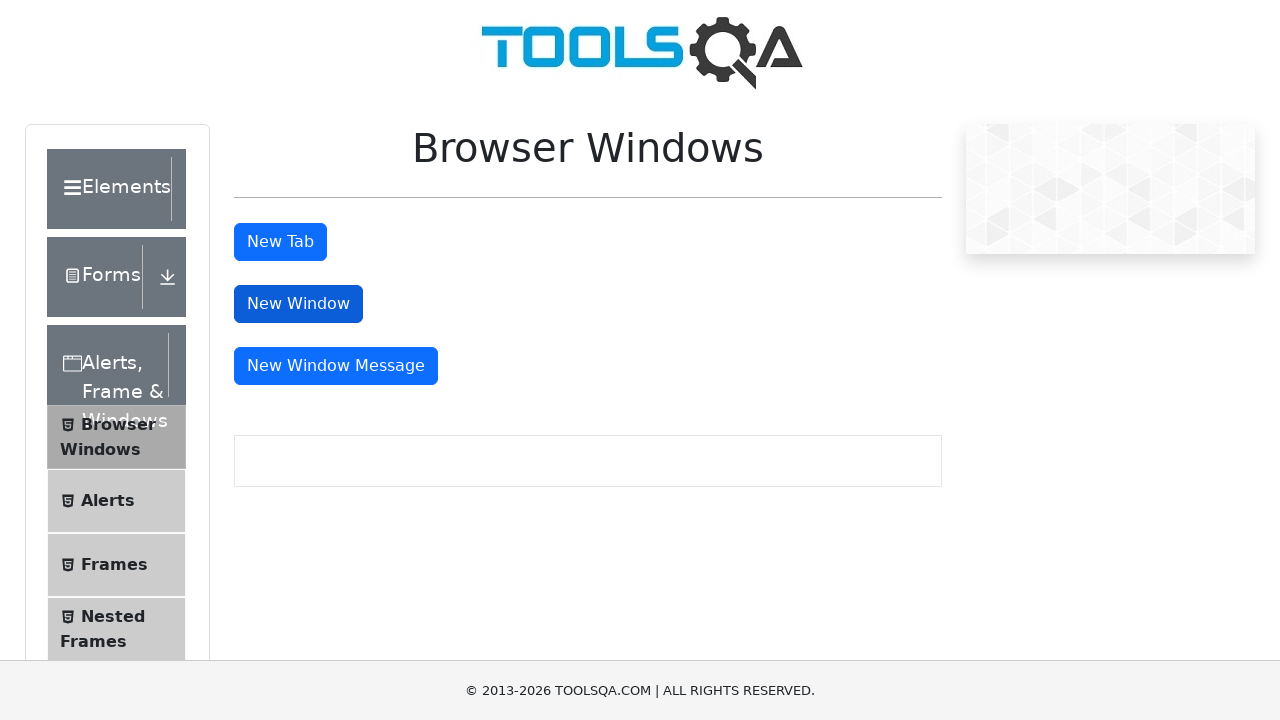

Opened new window with message at (336, 366) on xpath=//button[text()='New Window Message']
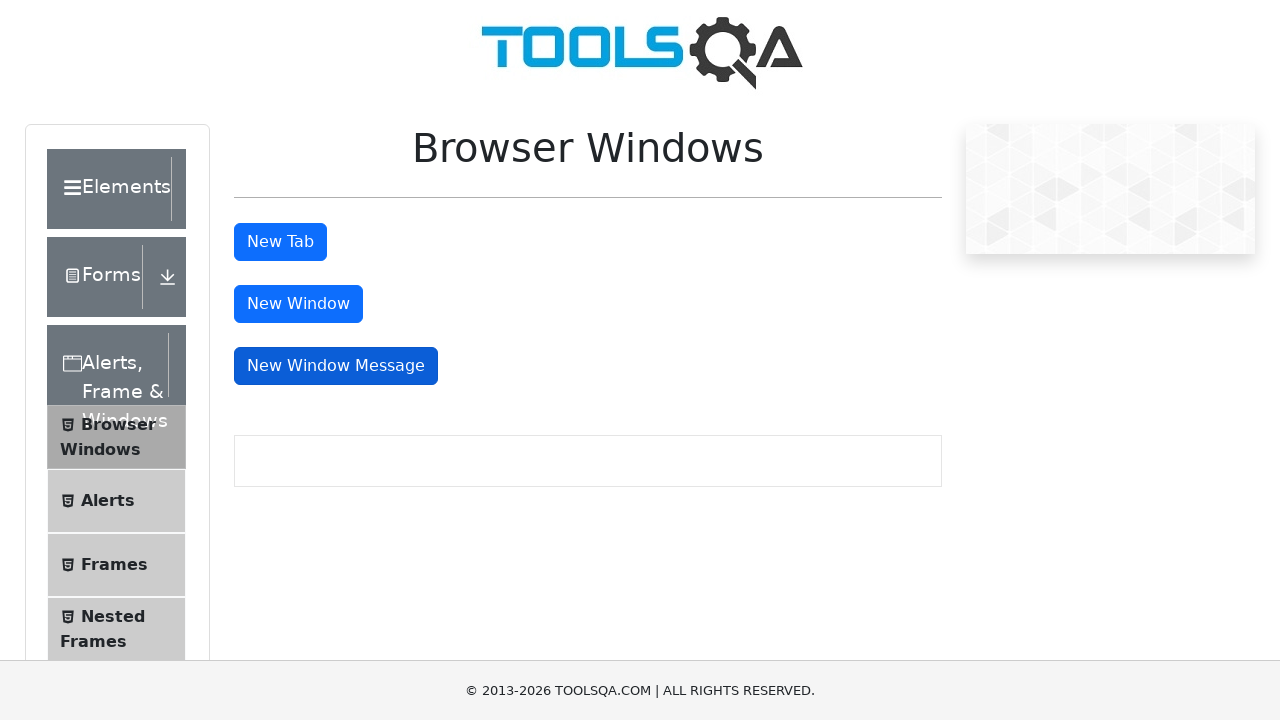

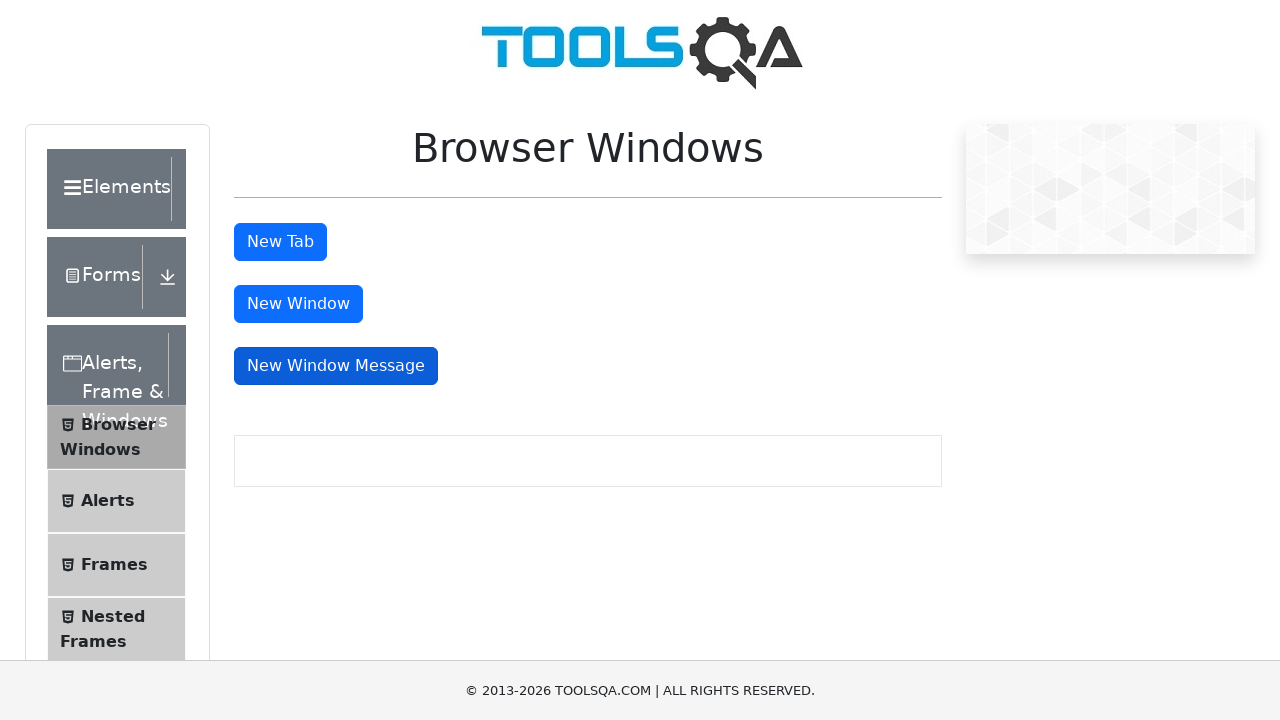